Navigates to DuckDuckGo homepage and waits for the page to load

Starting URL: https://duckduckgo.com

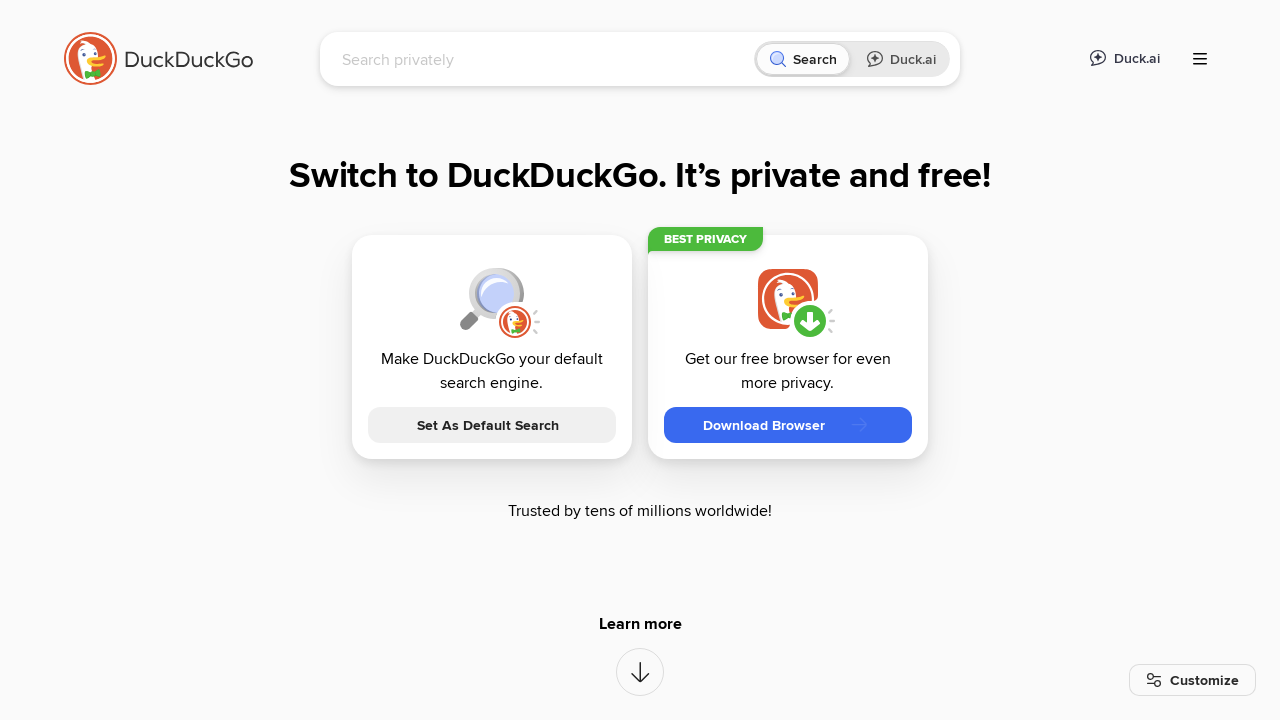

Waited for DuckDuckGo homepage to fully load (networkidle)
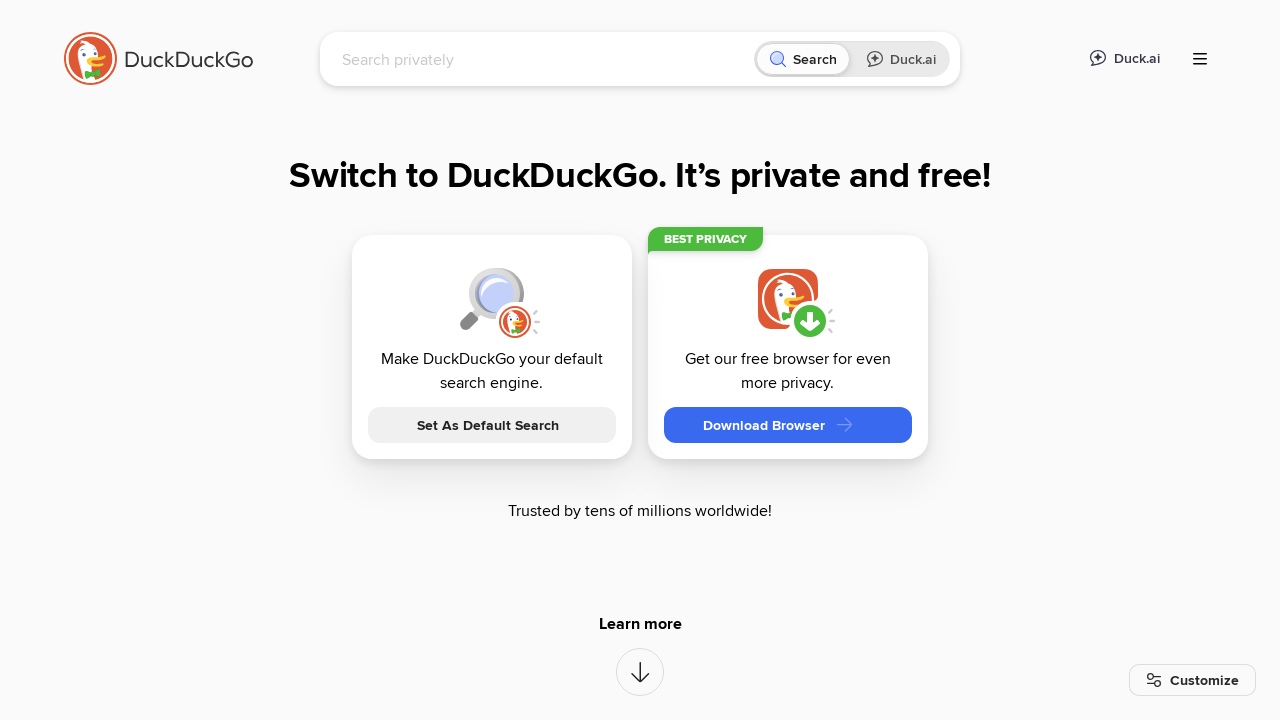

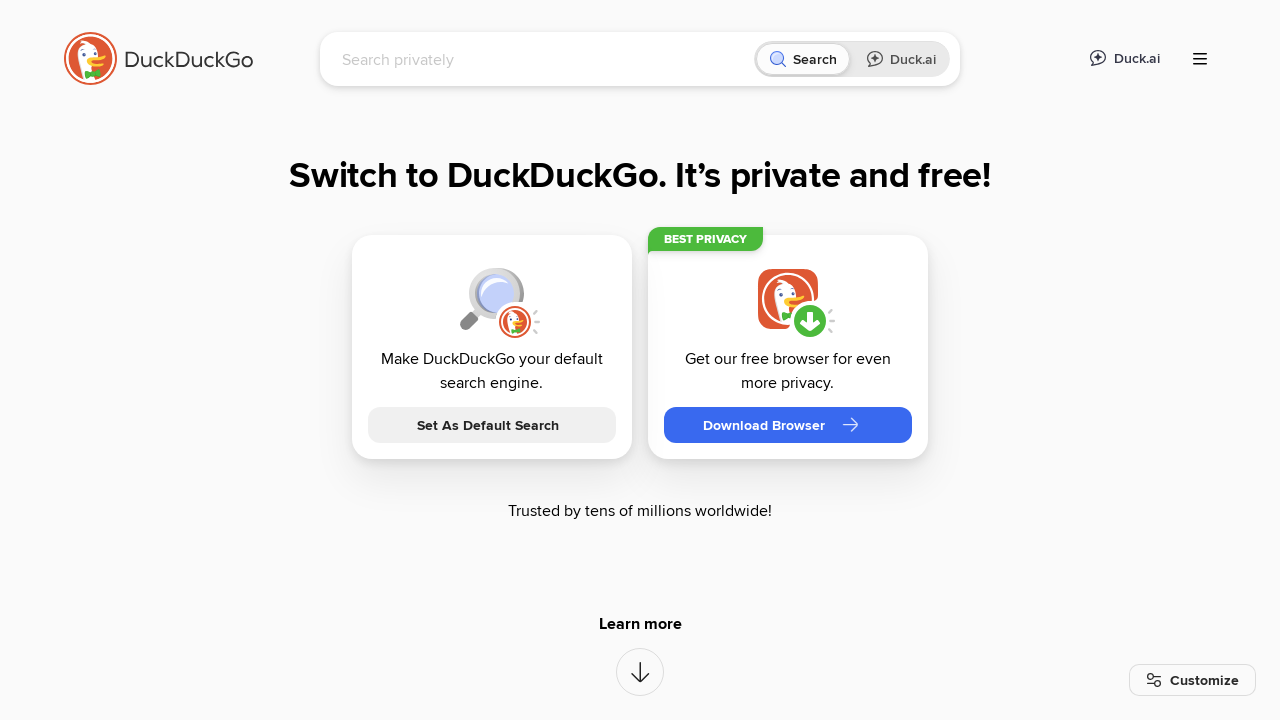